Fills an email field on a demo automation testing site and locates the enter/login button element

Starting URL: http://demo.automationtesting.in/Index.html

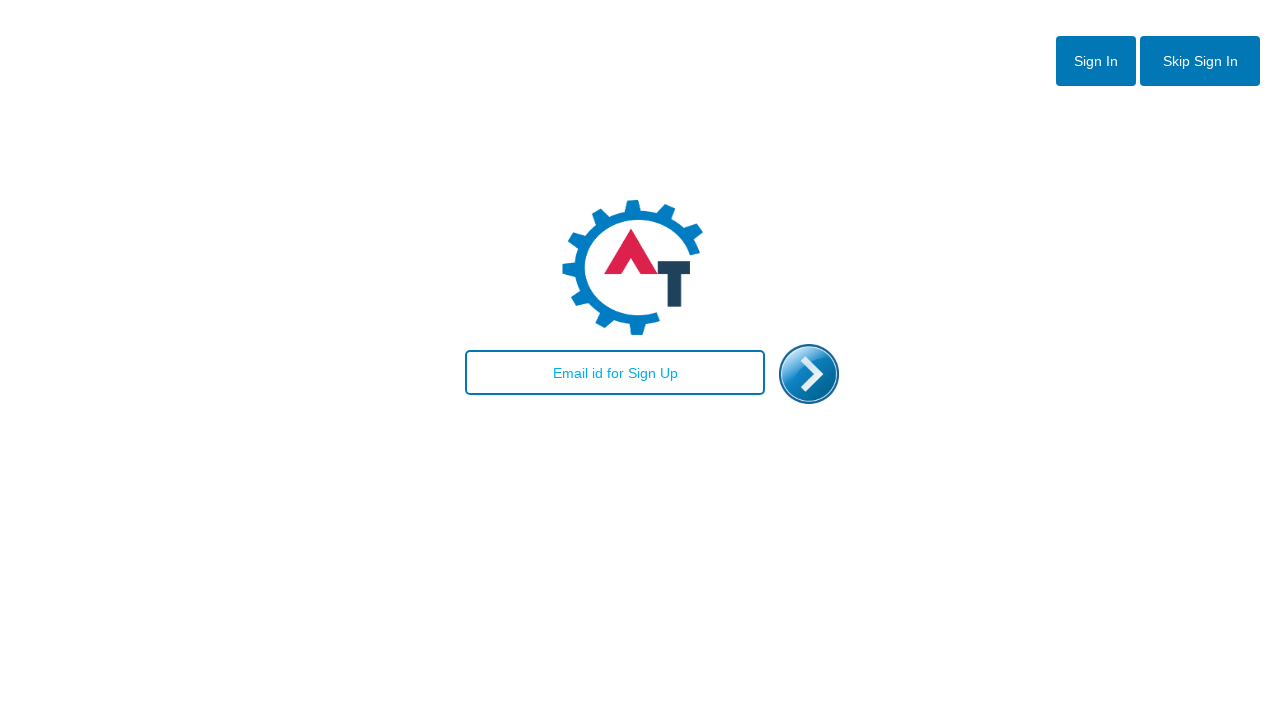

Navigated to automation testing demo site
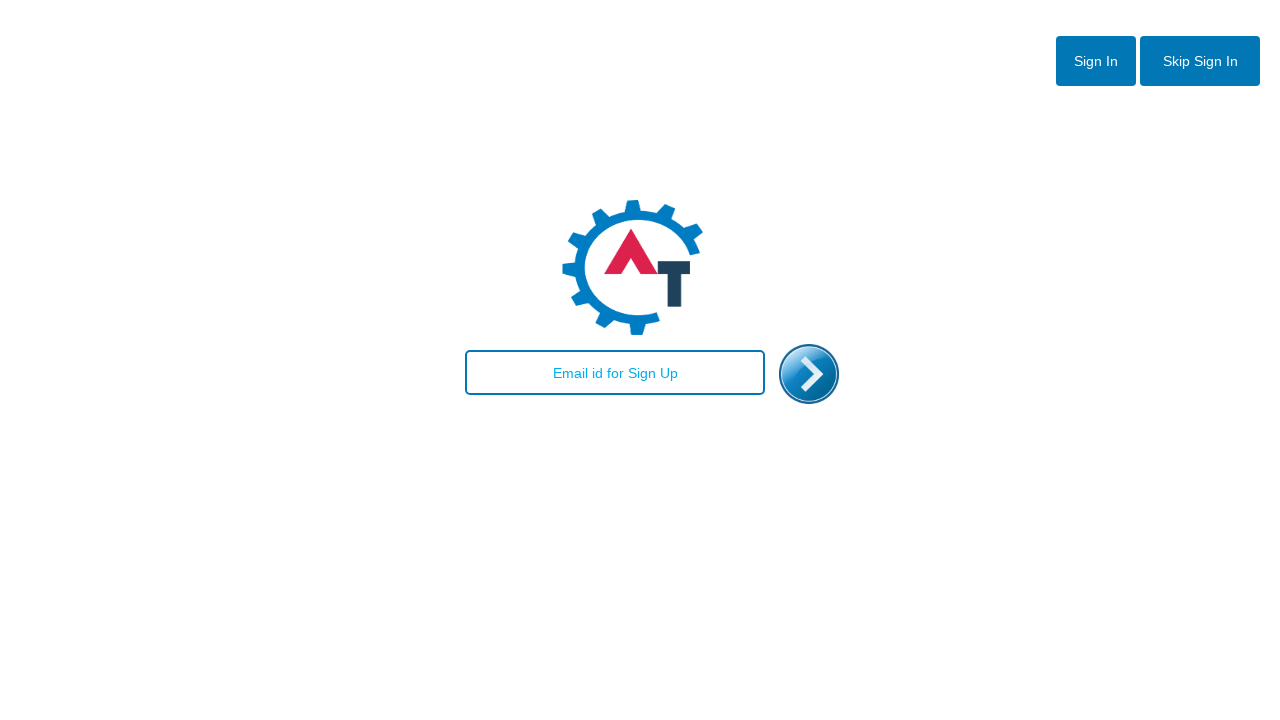

Filled email field with 'testuser@example.com' on input#email
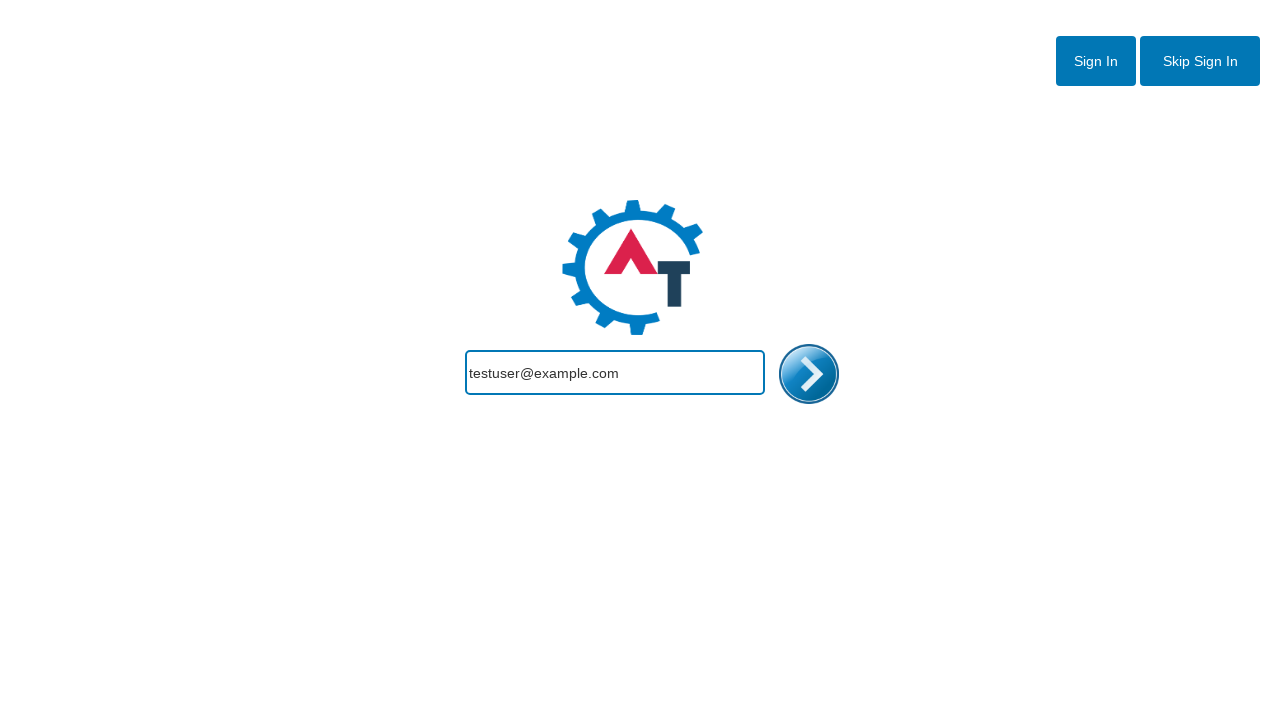

Located and waited for enter/login button element
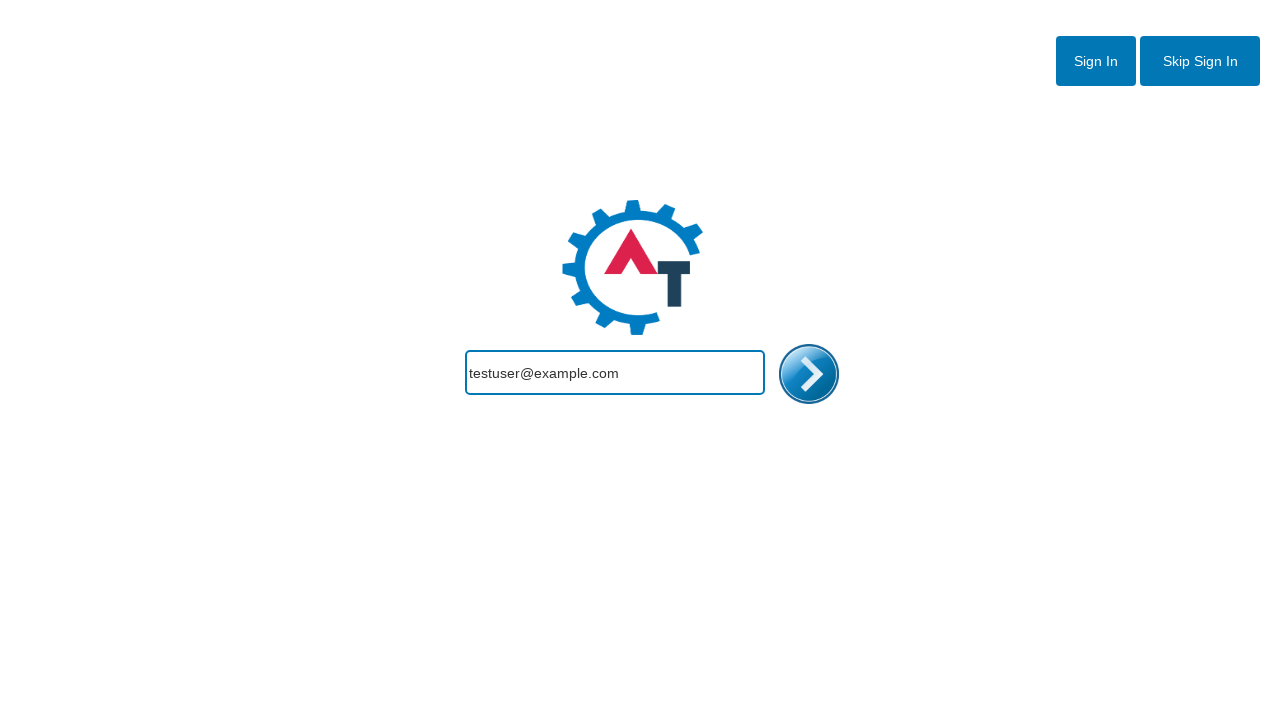

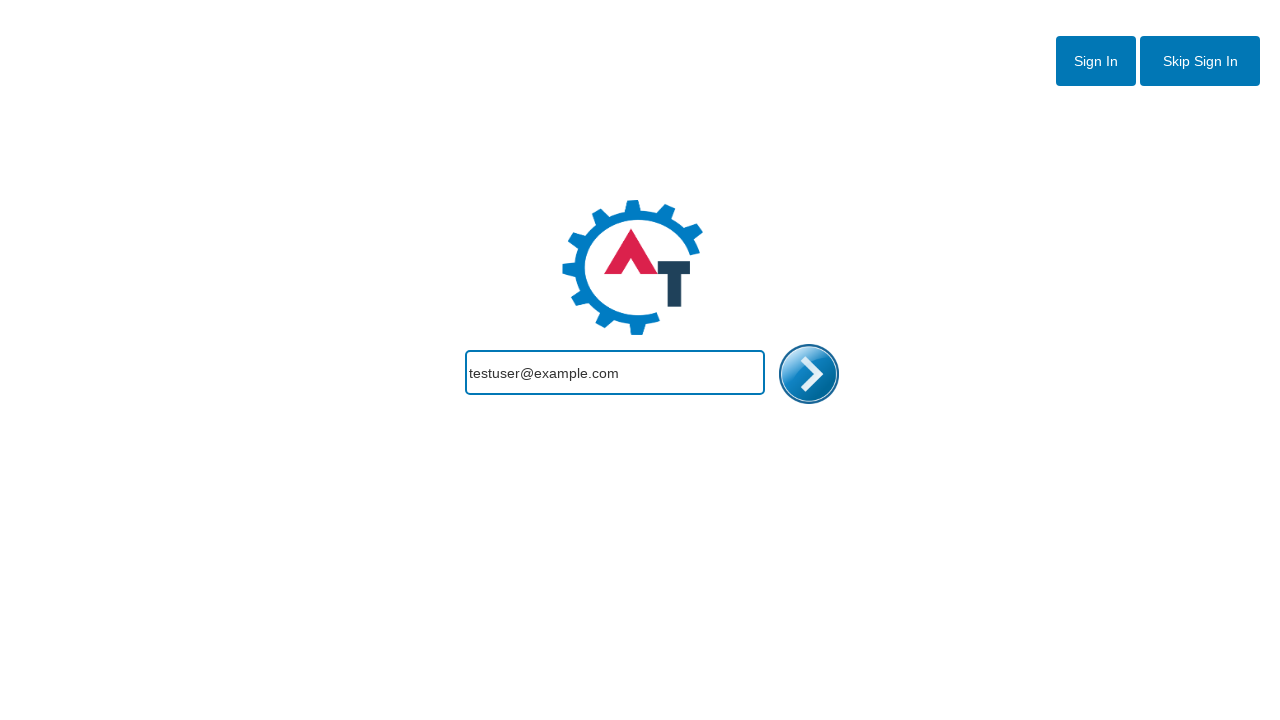